Tests a math challenge form by reading an input value from the page, calculating a mathematical formula (log of absolute value of 12*sin(x)), filling in the answer, checking required checkboxes, and submitting the form.

Starting URL: http://suninjuly.github.io/math.html

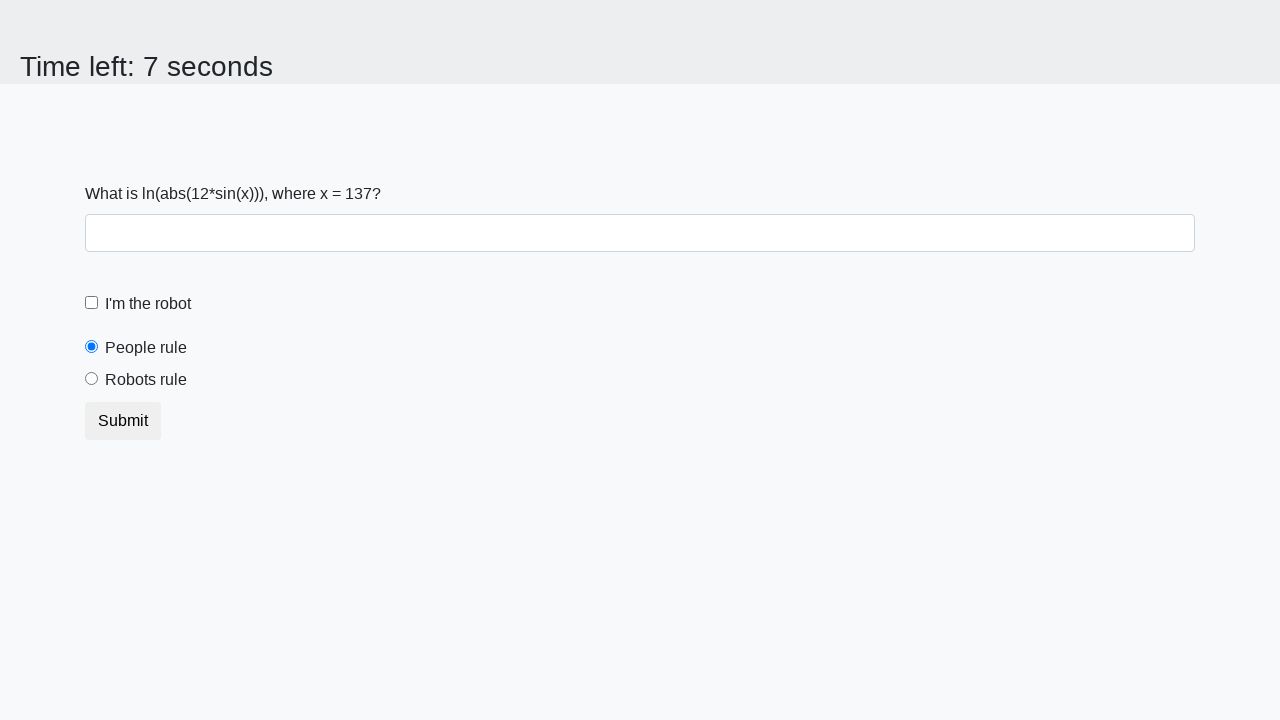

Read input value from the page
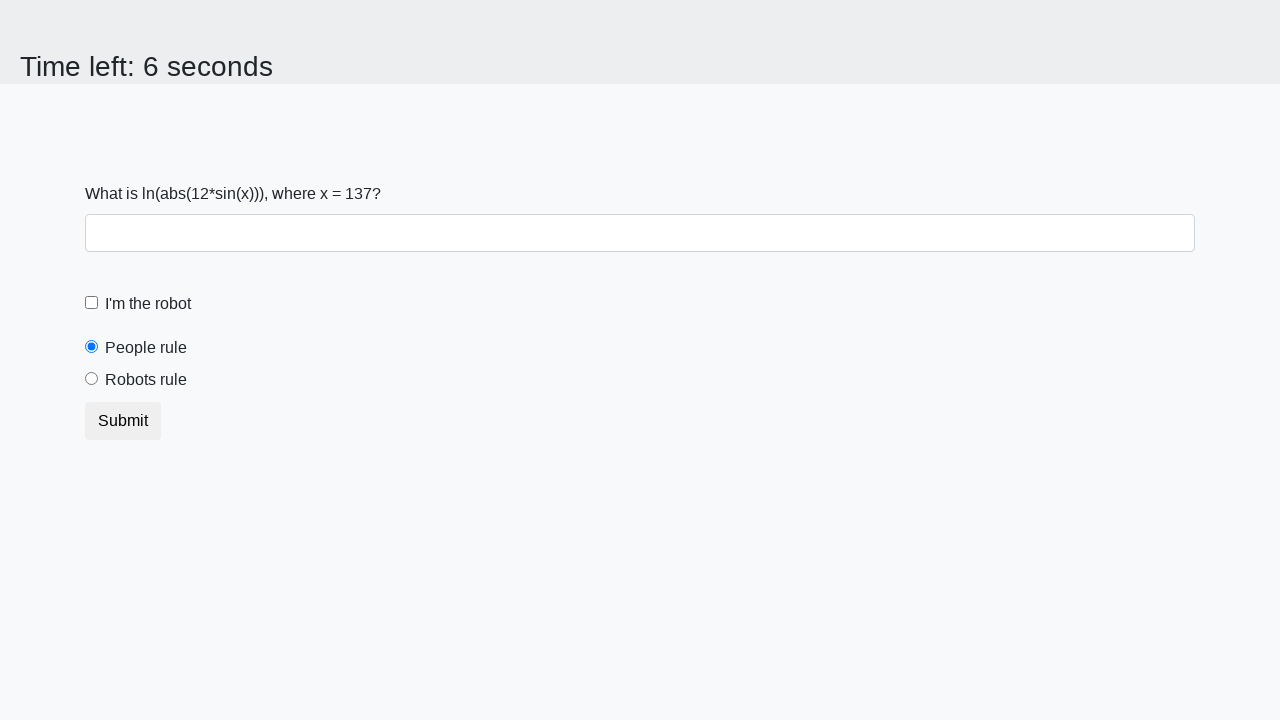

Calculated answer using log(abs(12*sin(x))) formula
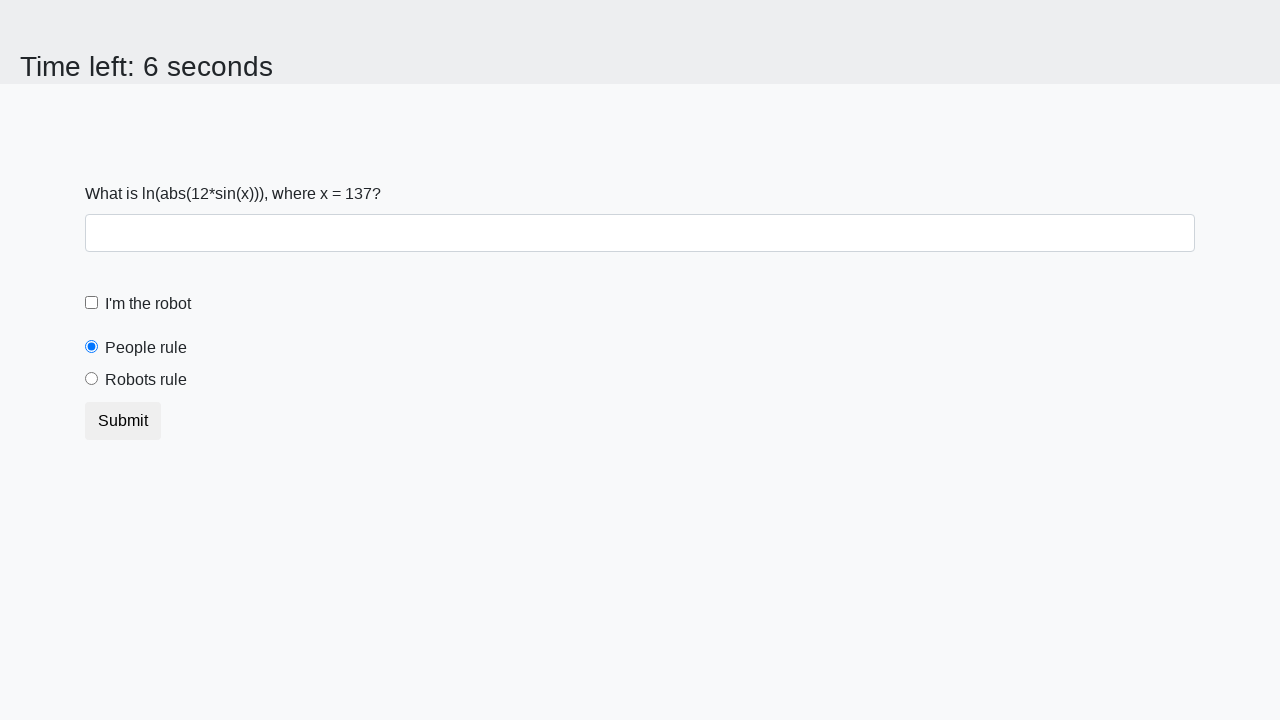

Filled in the calculated answer on #answer
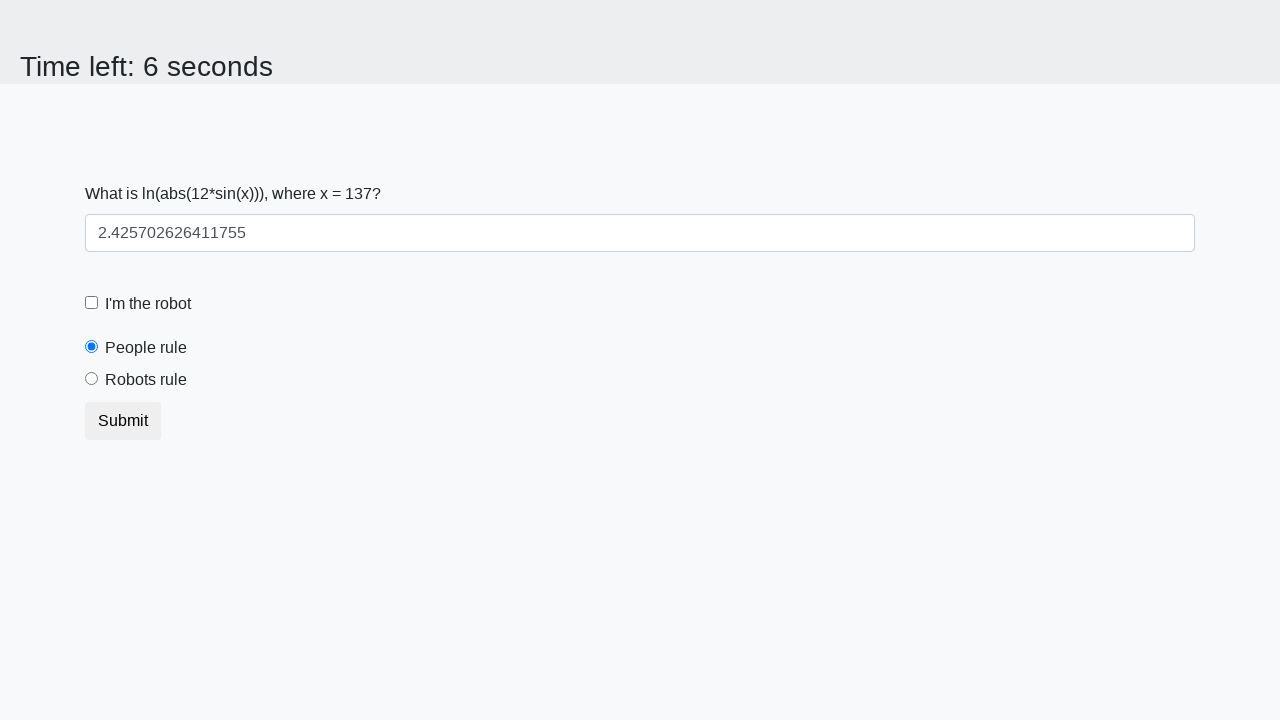

Clicked the robot checkbox at (92, 303) on #robotCheckbox
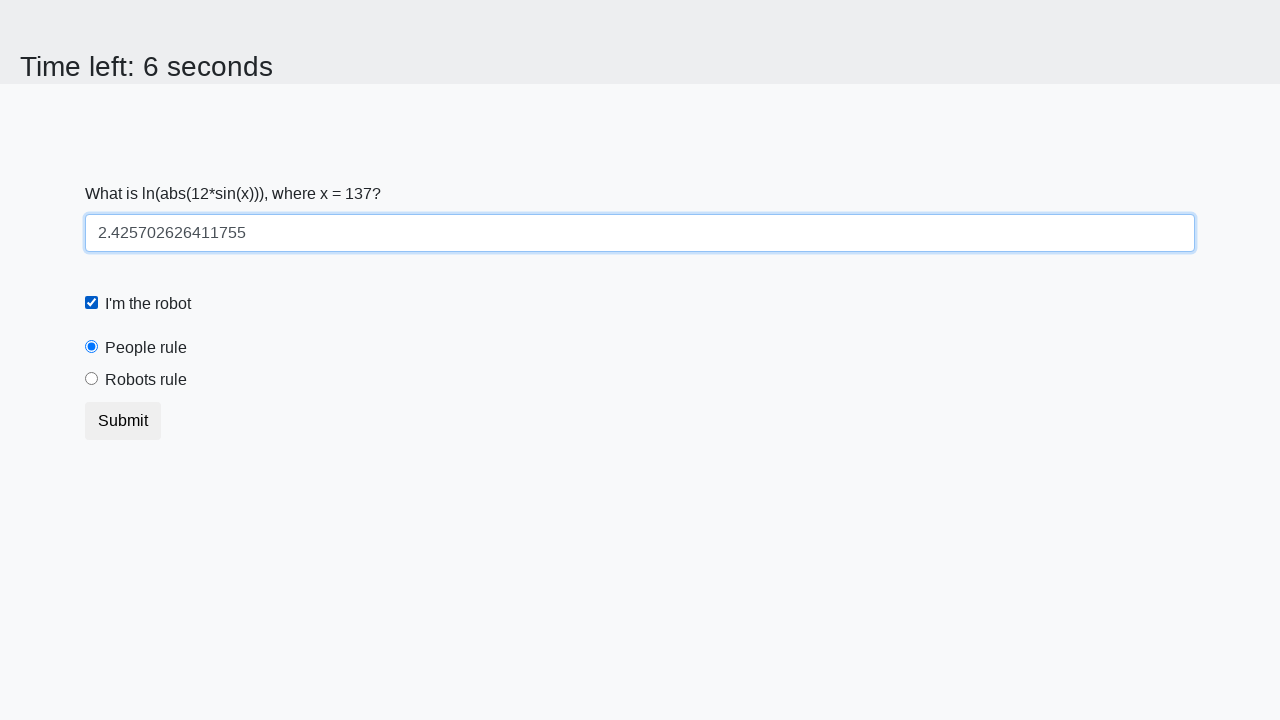

Clicked the robots rule checkbox at (92, 379) on #robotsRule
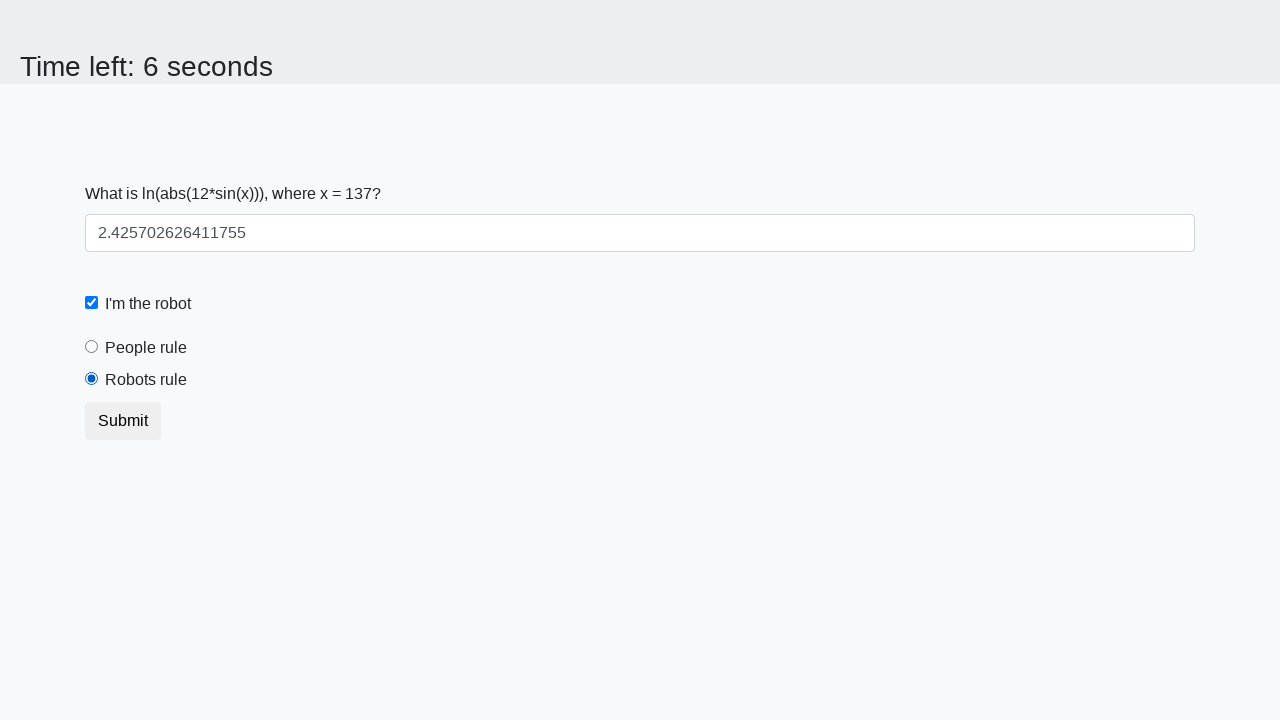

Submitted the math challenge form at (123, 421) on button.btn
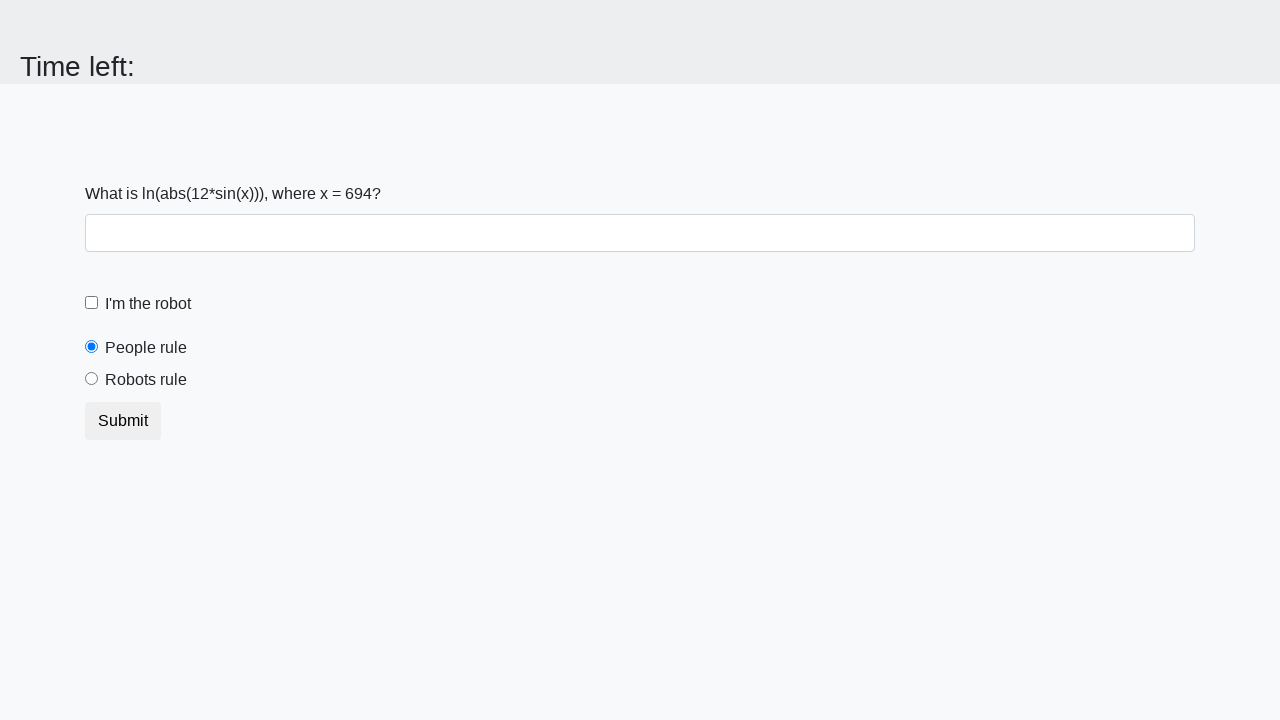

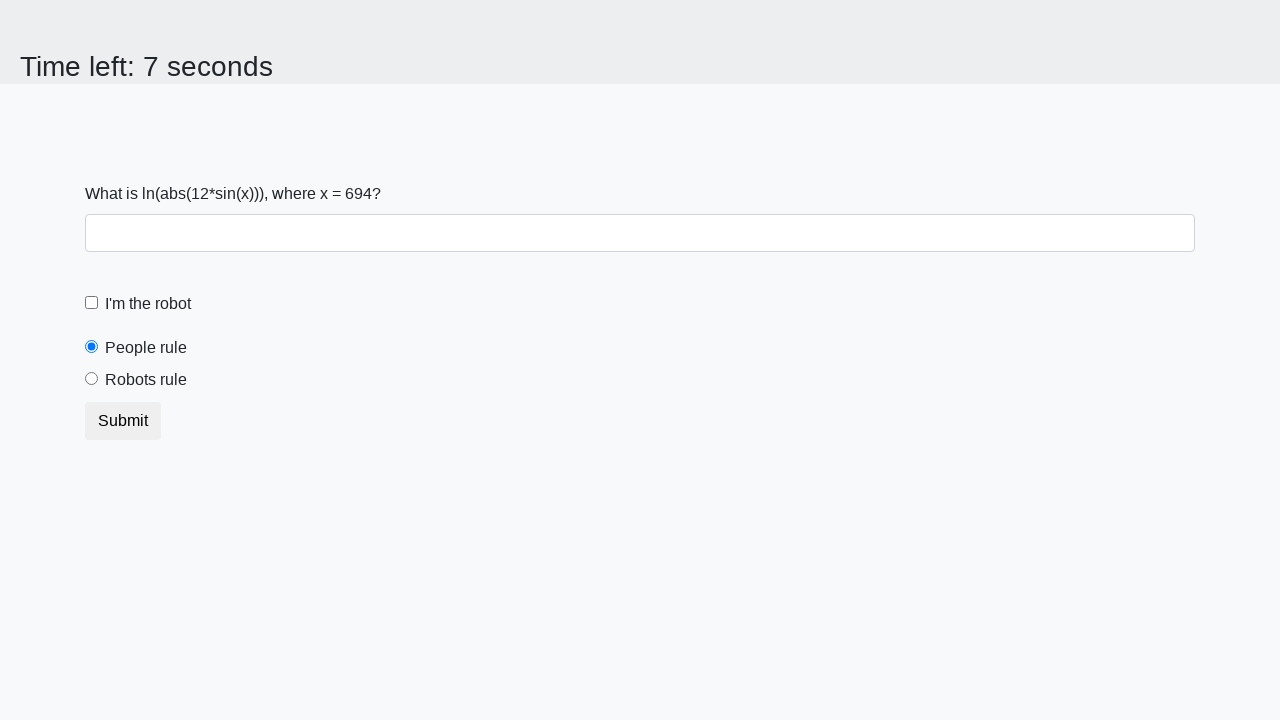